Navigates to Zerodha's homepage and maximizes the browser window. This is a basic page load verification test.

Starting URL: https://zerodha.com/

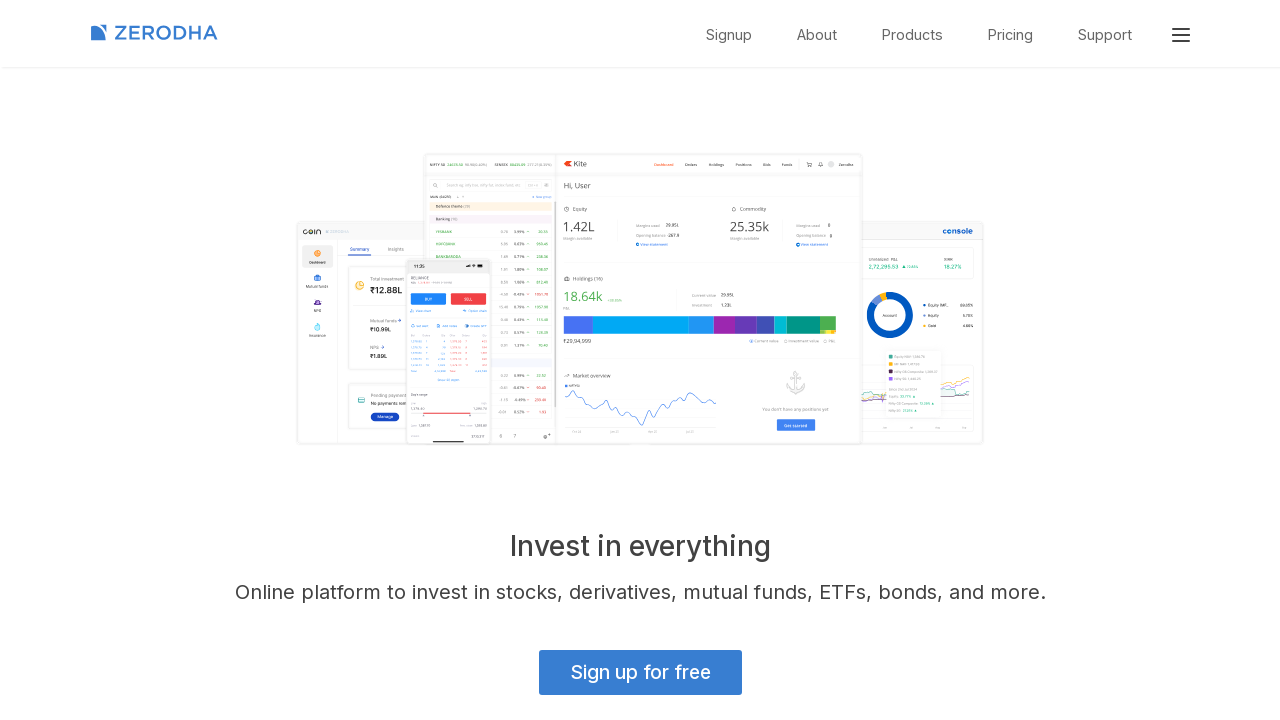

Set viewport size to 1920x1080 (maximized)
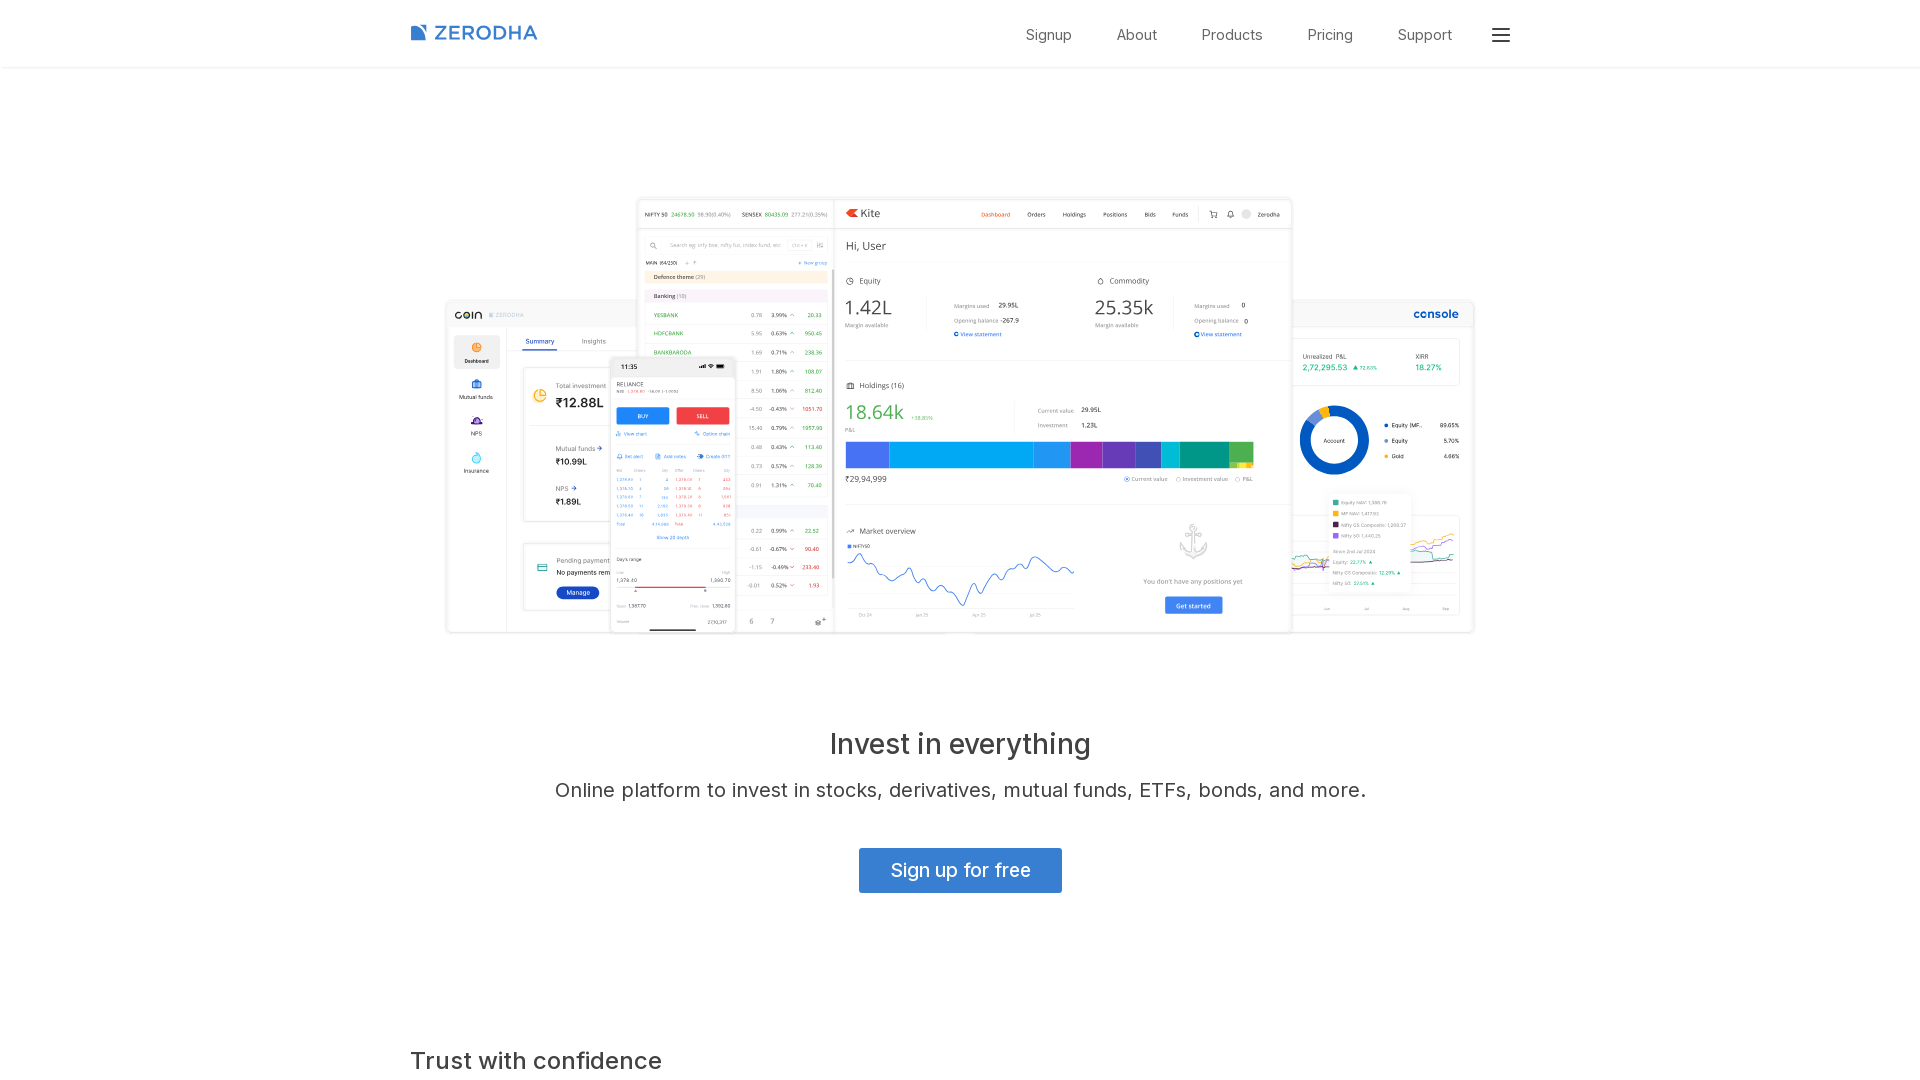

Zerodha homepage loaded successfully (domcontentloaded state reached)
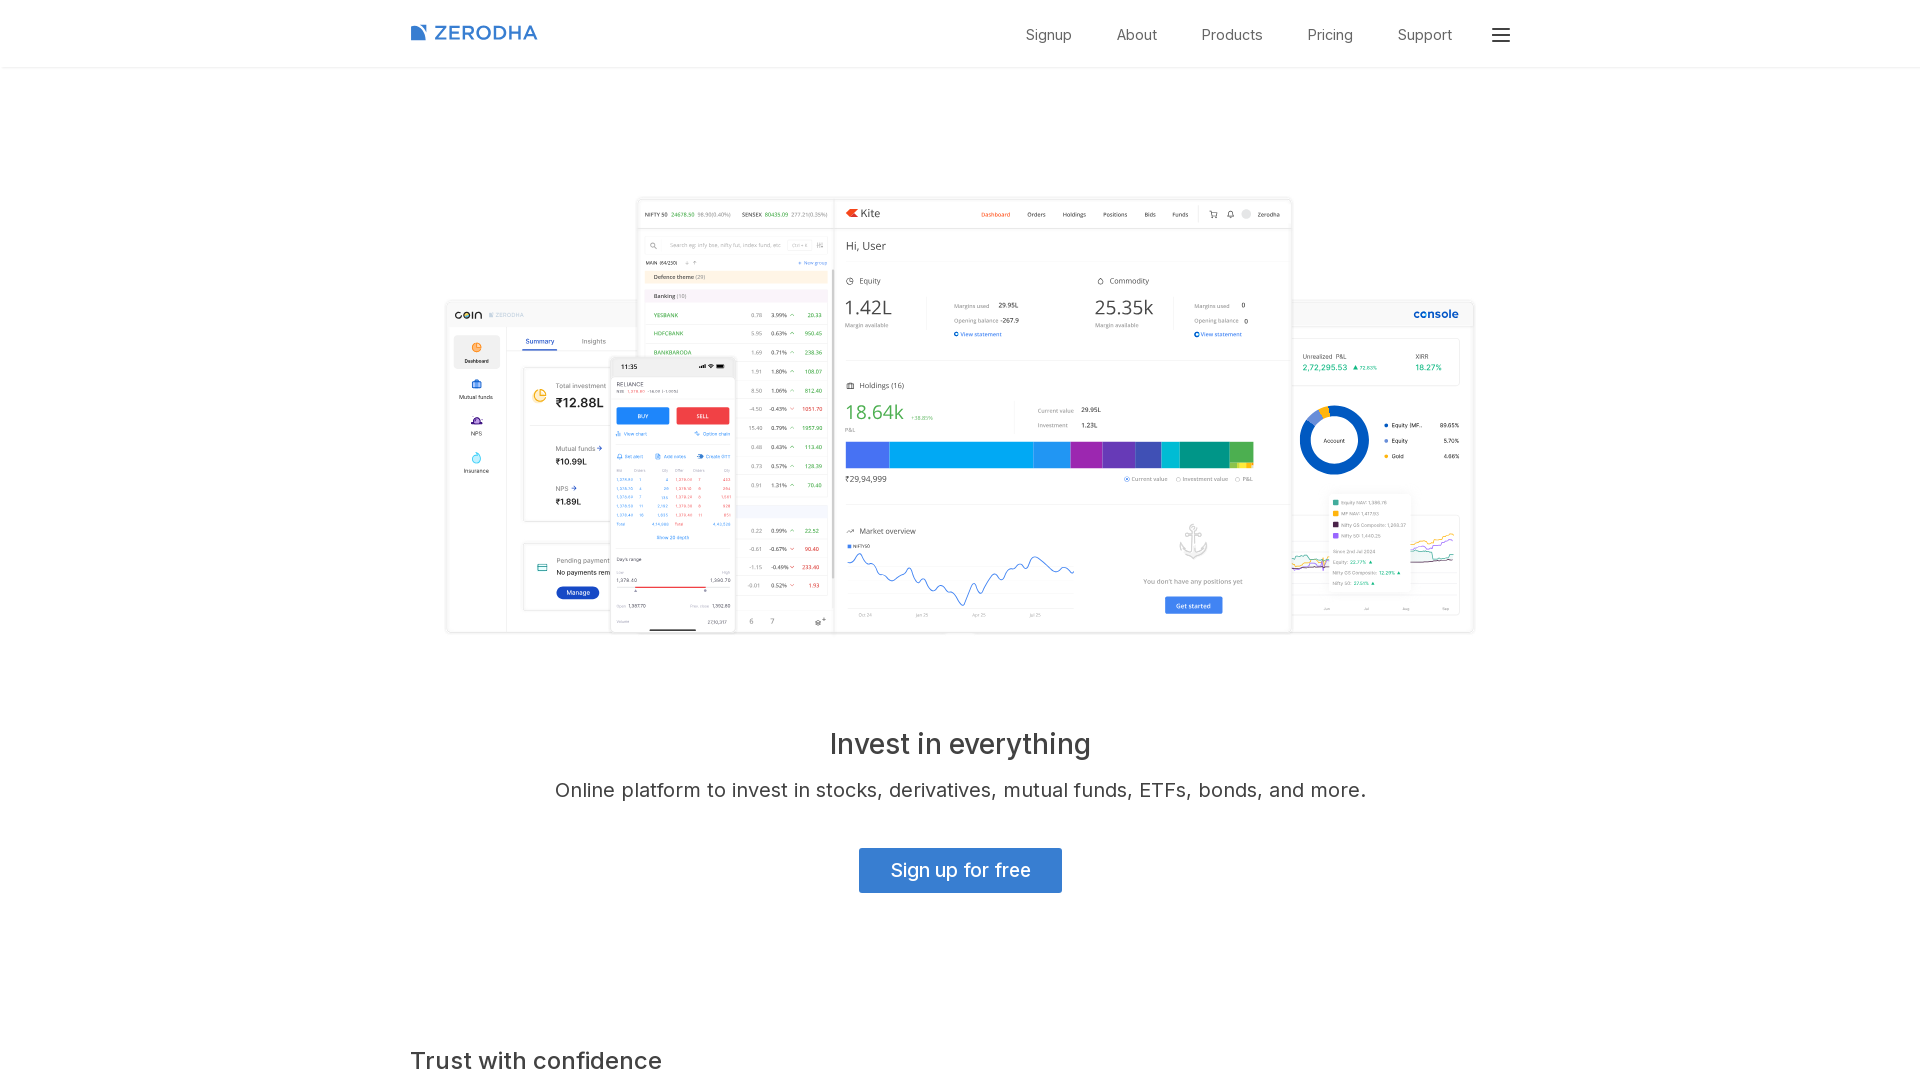

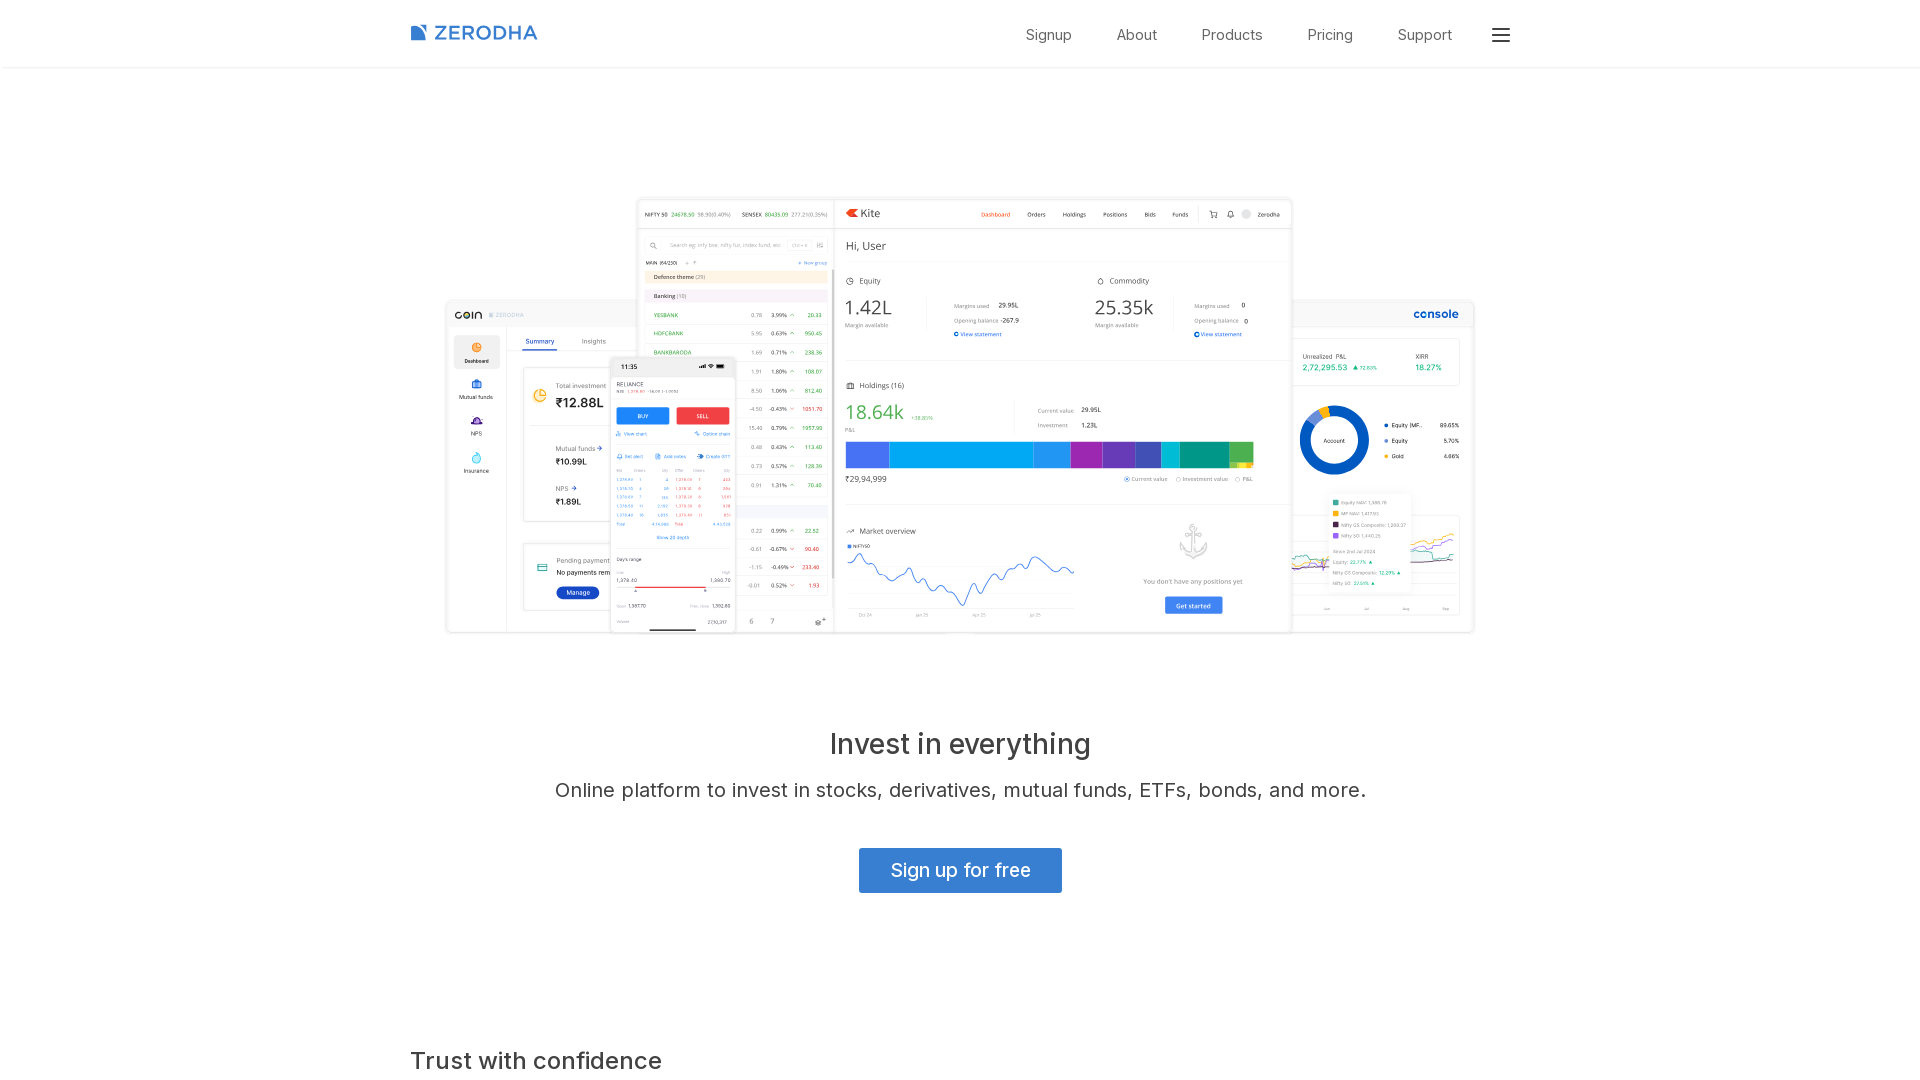